Tests a countdown timer by waiting for the seconds display to end with "00"

Starting URL: https://automationfc.github.io/fluent-wait/

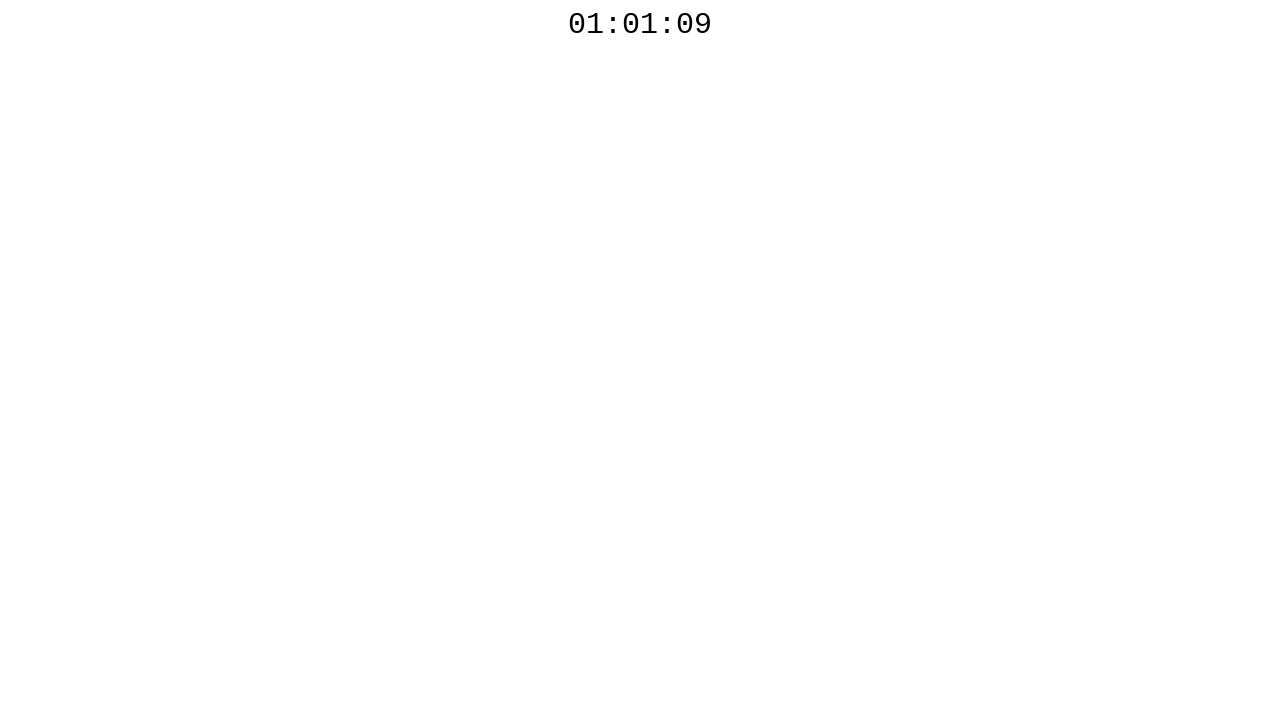

Countdown timer reached a time ending with :00 seconds
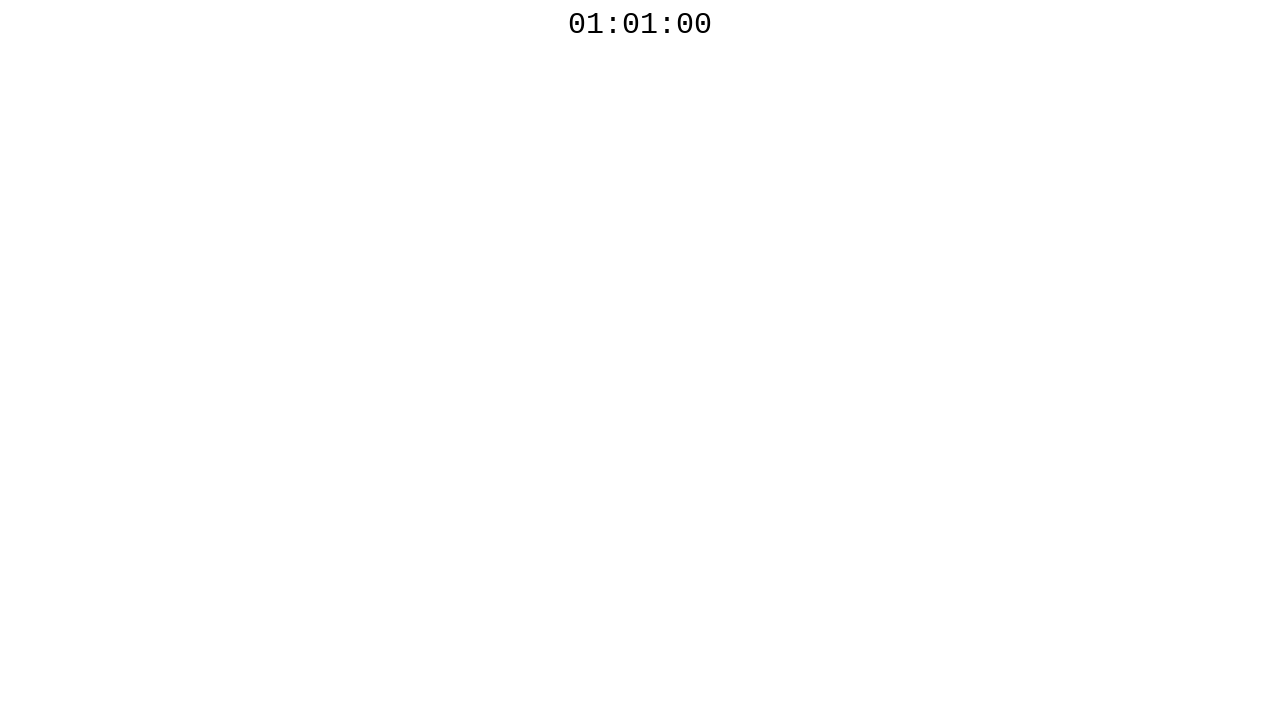

Retrieved countdown timer text content
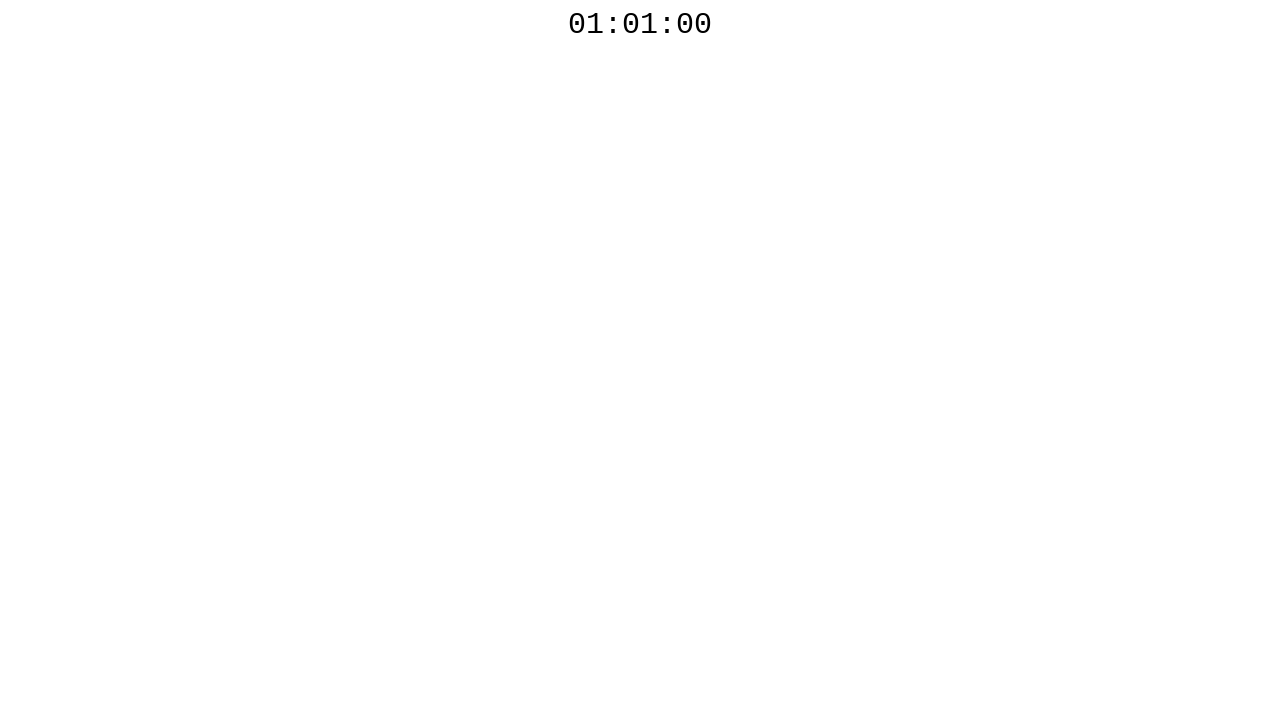

Verified countdown timer text ends with '00'
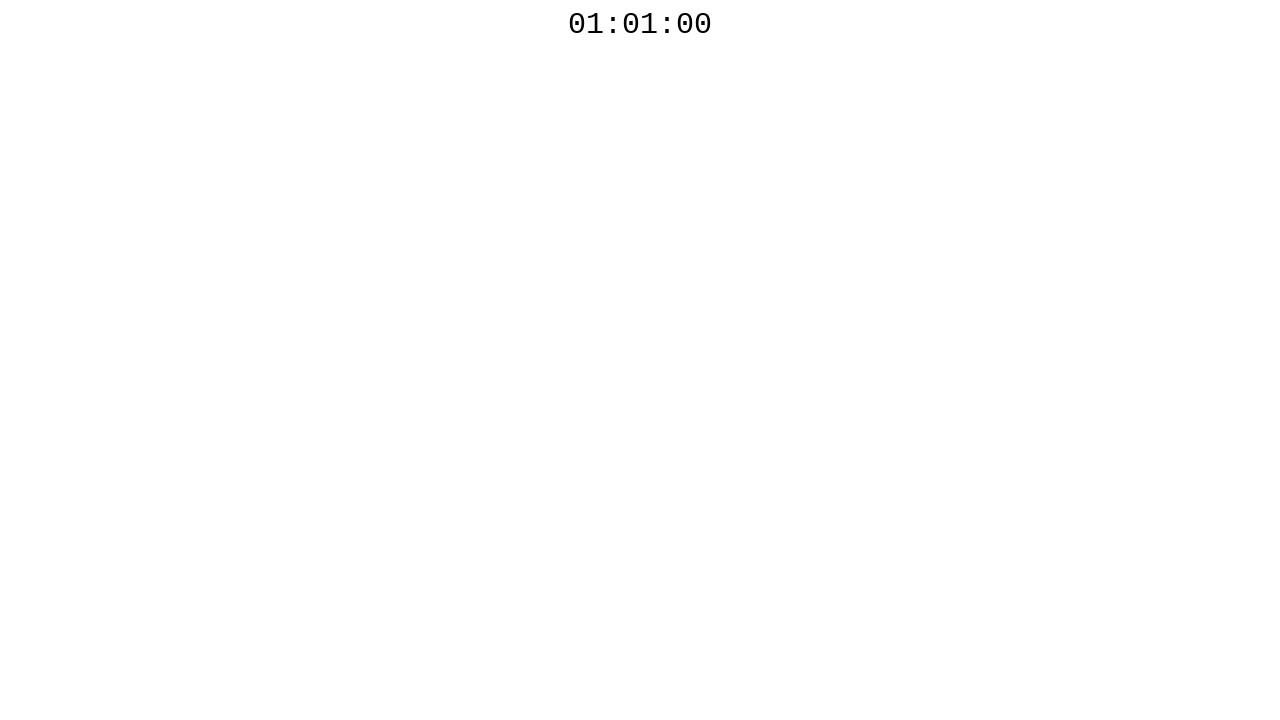

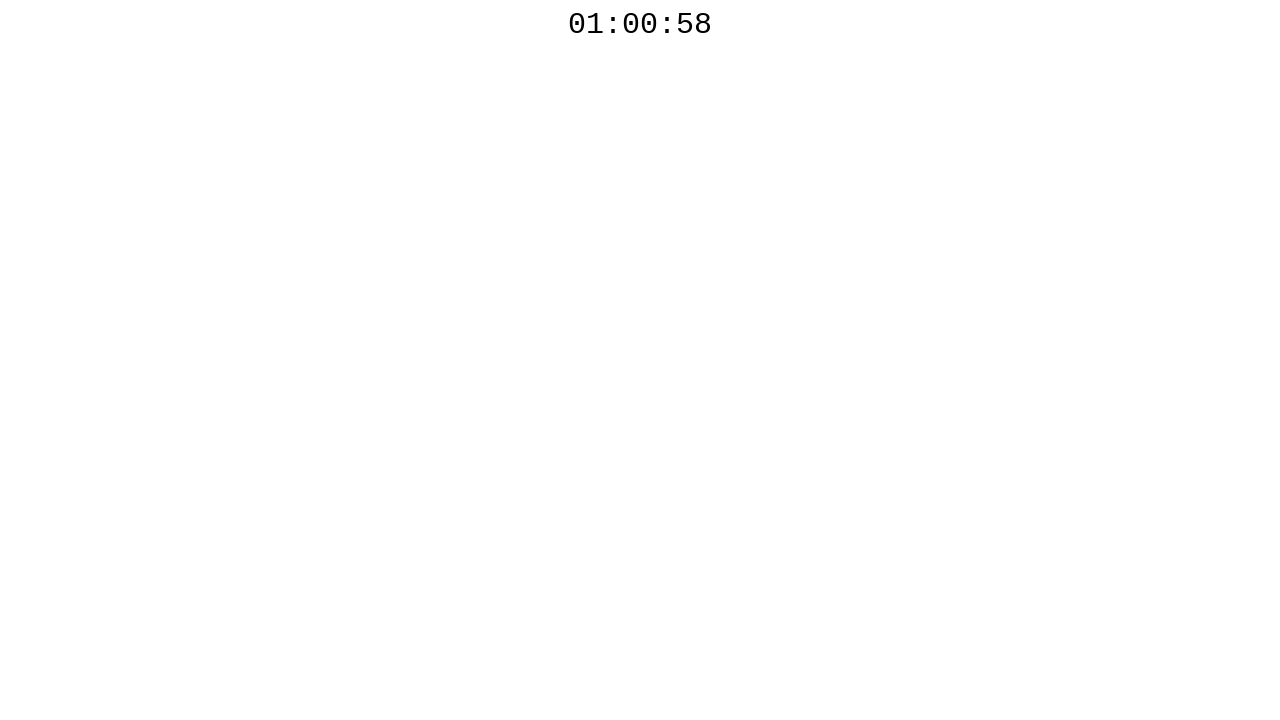